Tests right-click context menu functionality by right-clicking on an element and selecting an option from the context menu

Starting URL: http://swisnl.github.io/jQuery-contextMenu/demo.html

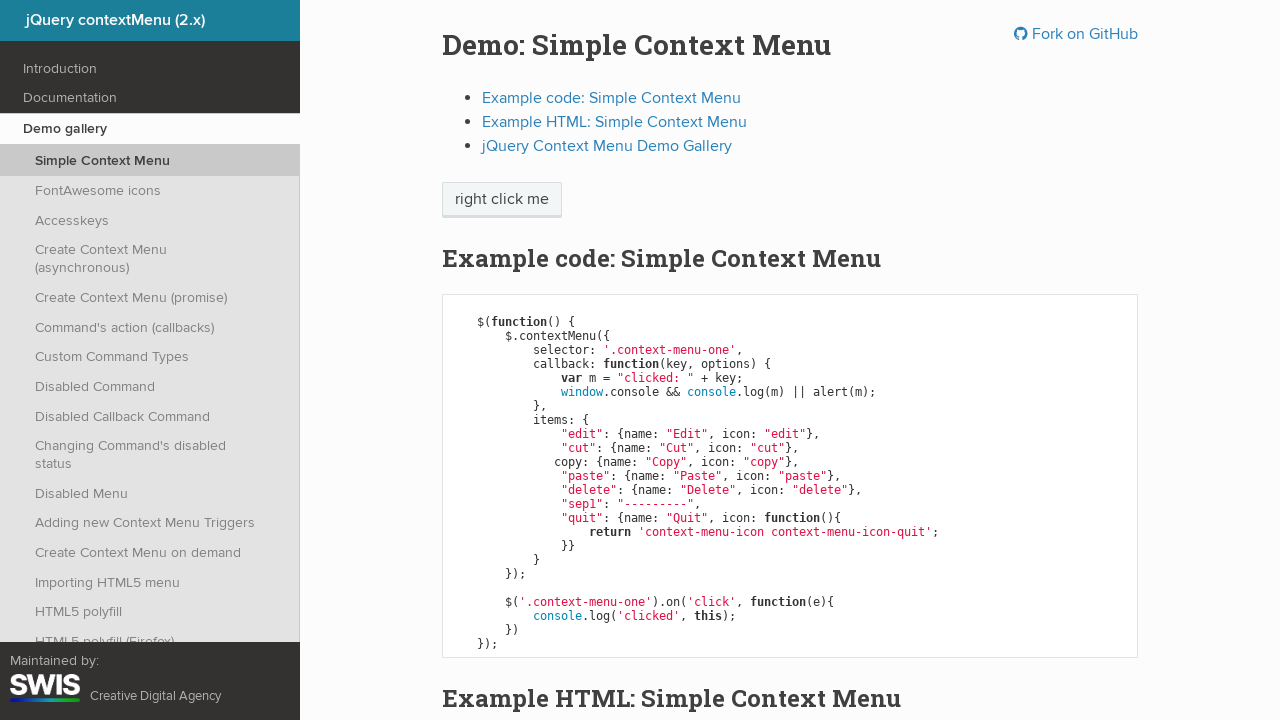

Located the 'right click me' element
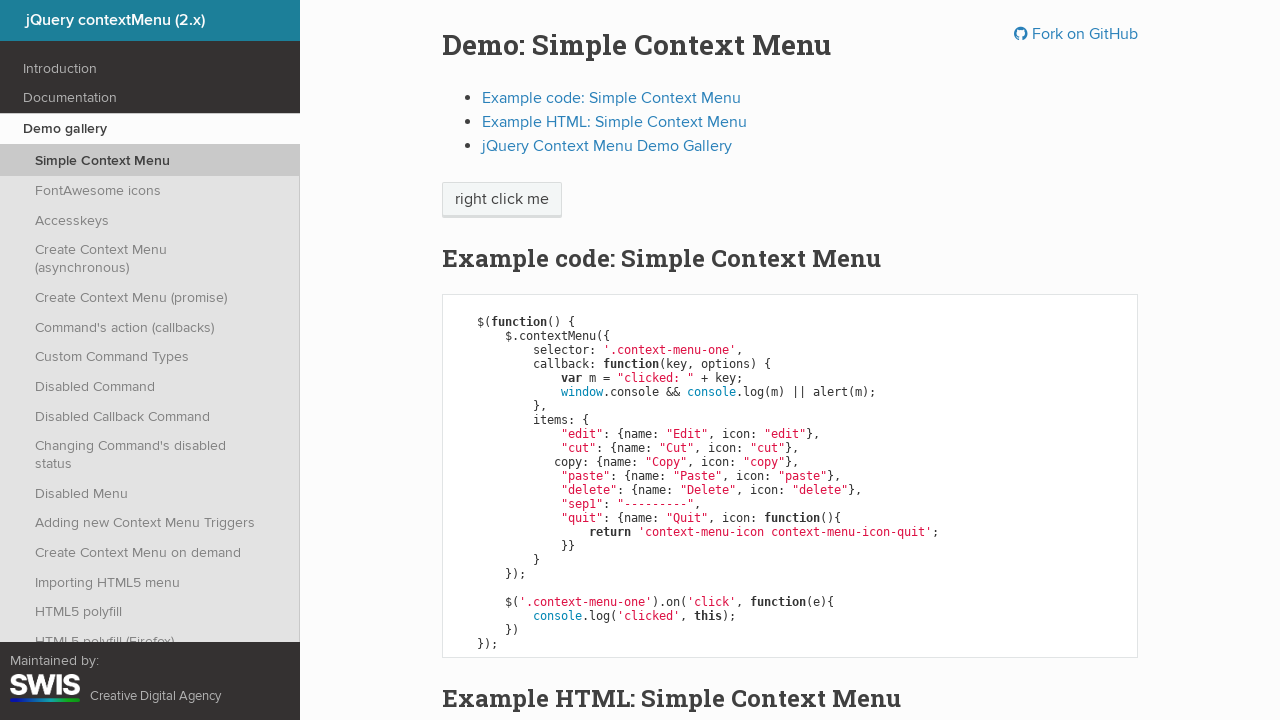

Right-clicked on the element to open context menu at (502, 200) on xpath=//span[text()='right click me']
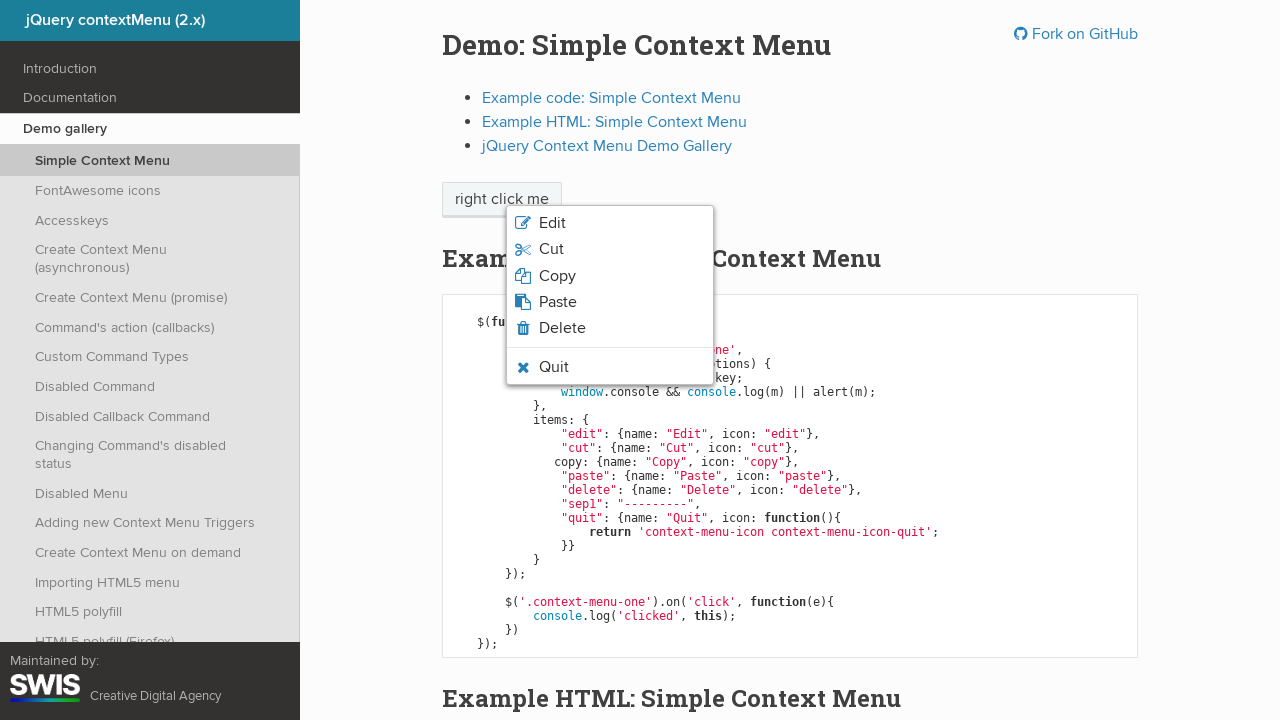

Selected 'Copy' option from context menu at (557, 276) on xpath=//span[text()='Copy']
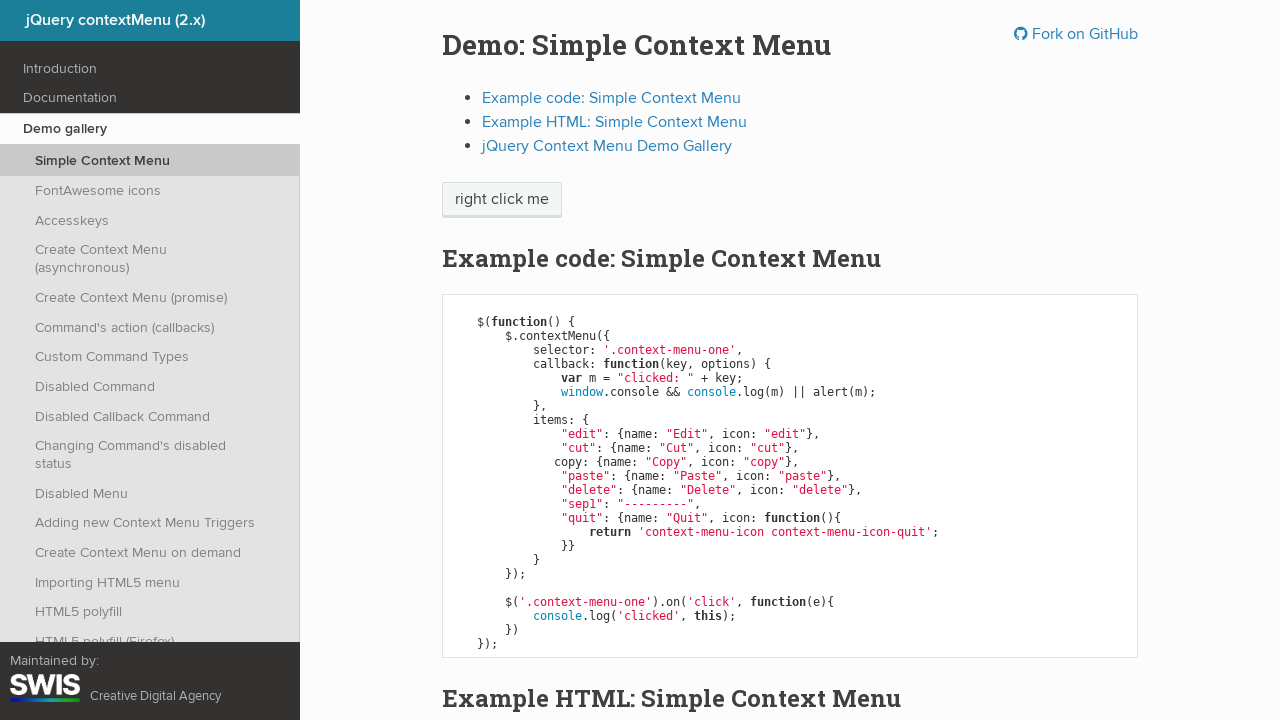

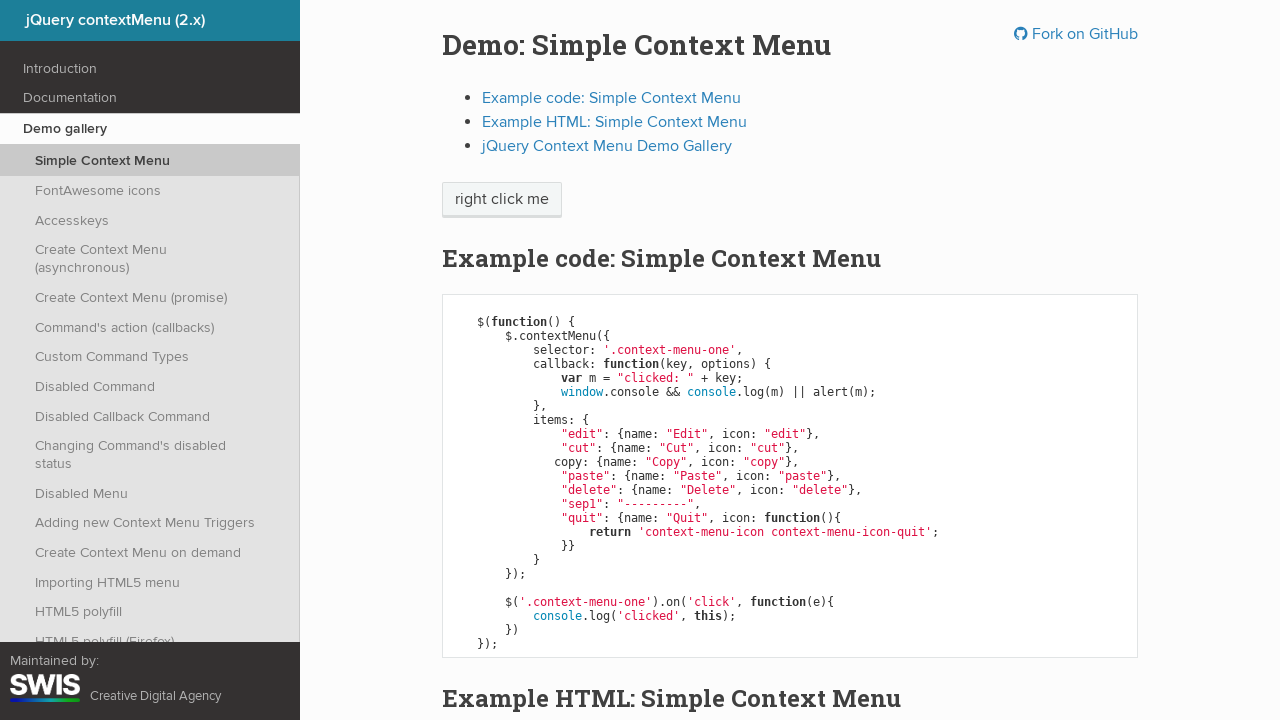